Tests an e-commerce vegetable shopping flow by adding specific items to cart, proceeding to checkout, and applying a promo code

Starting URL: https://rahulshettyacademy.com/seleniumPractise/#/

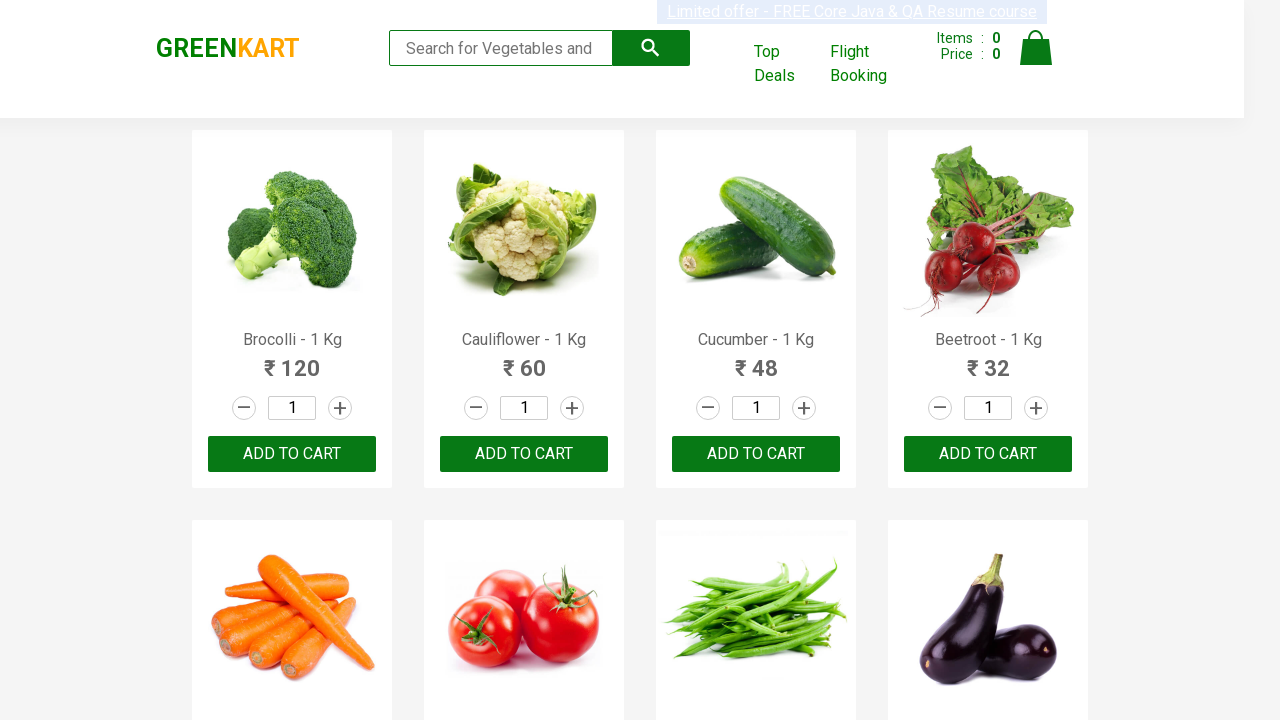

Waited for product names to load
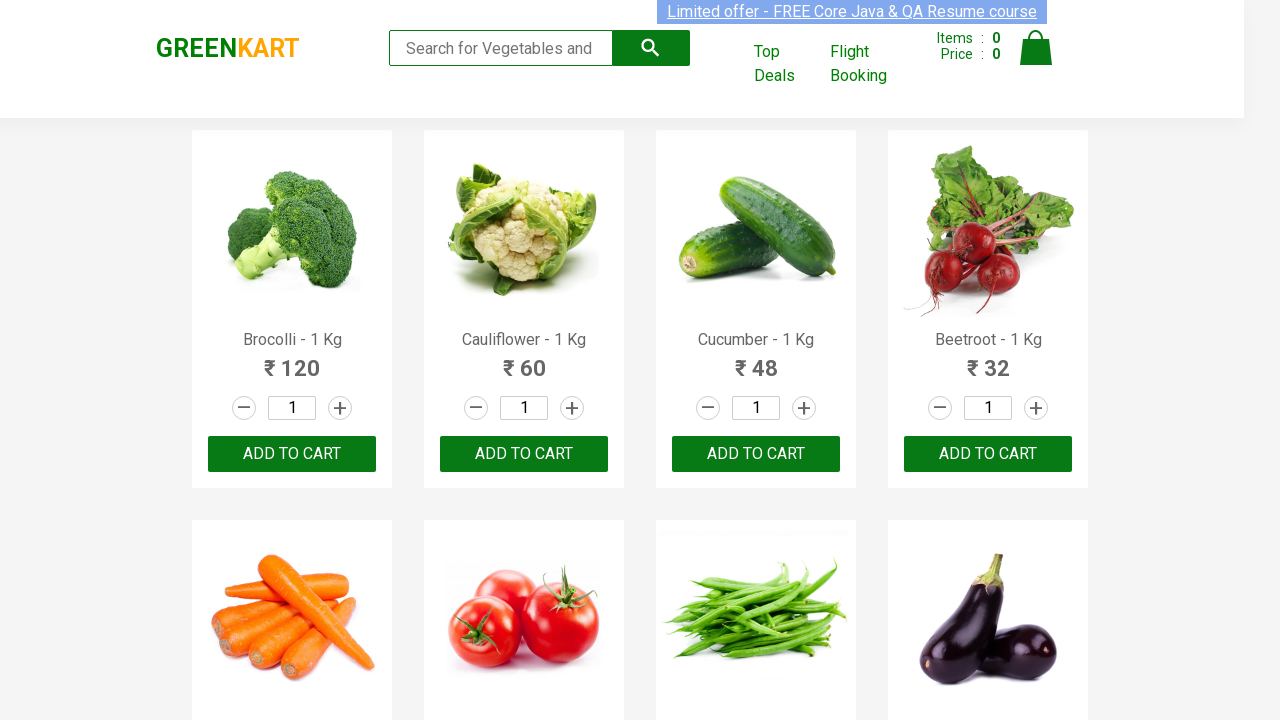

Retrieved all product name elements
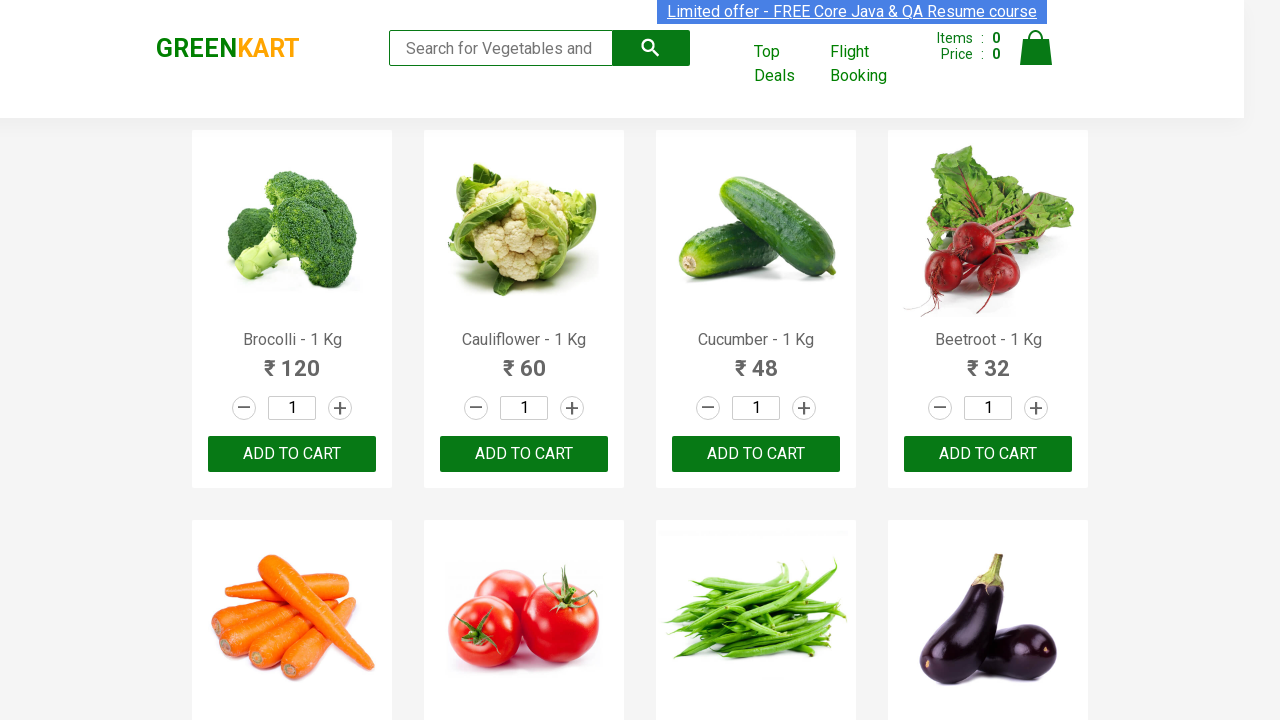

Defined list of items to add to cart: Cucumber, Brocolli, Orange
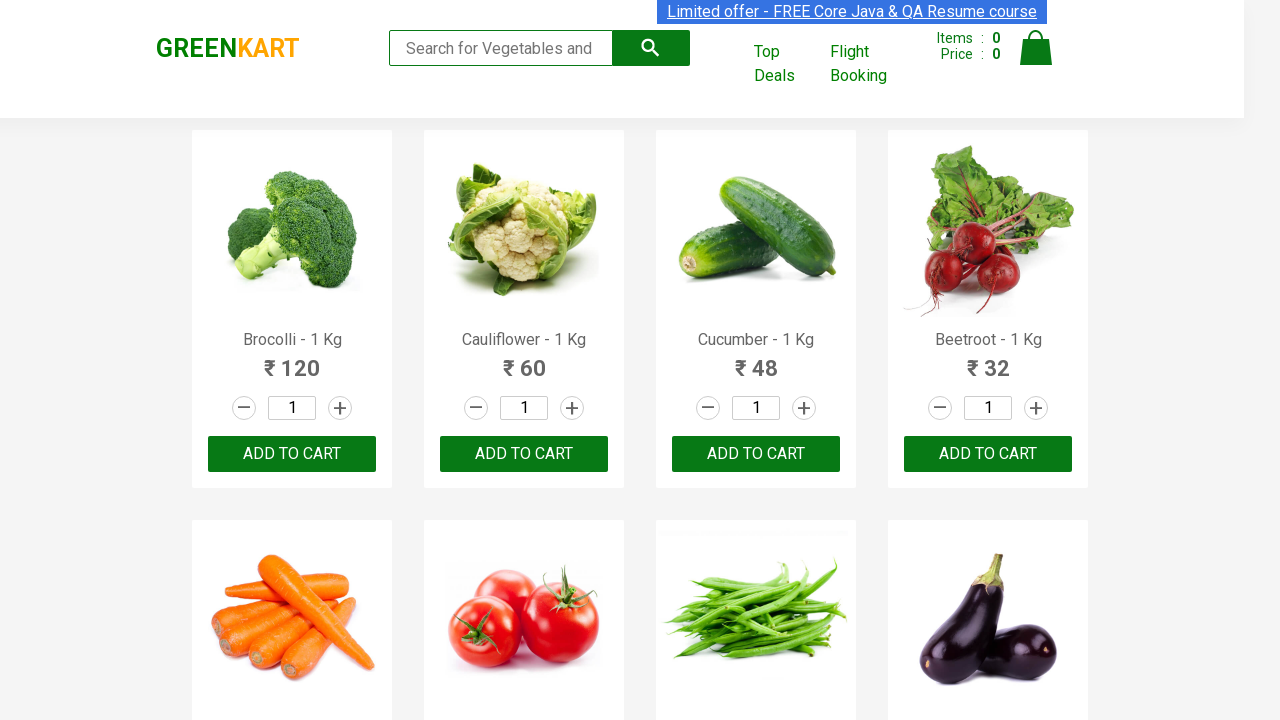

Added Brocolli to cart at (292, 454) on xpath=//div[@class='product-action']/button >> nth=0
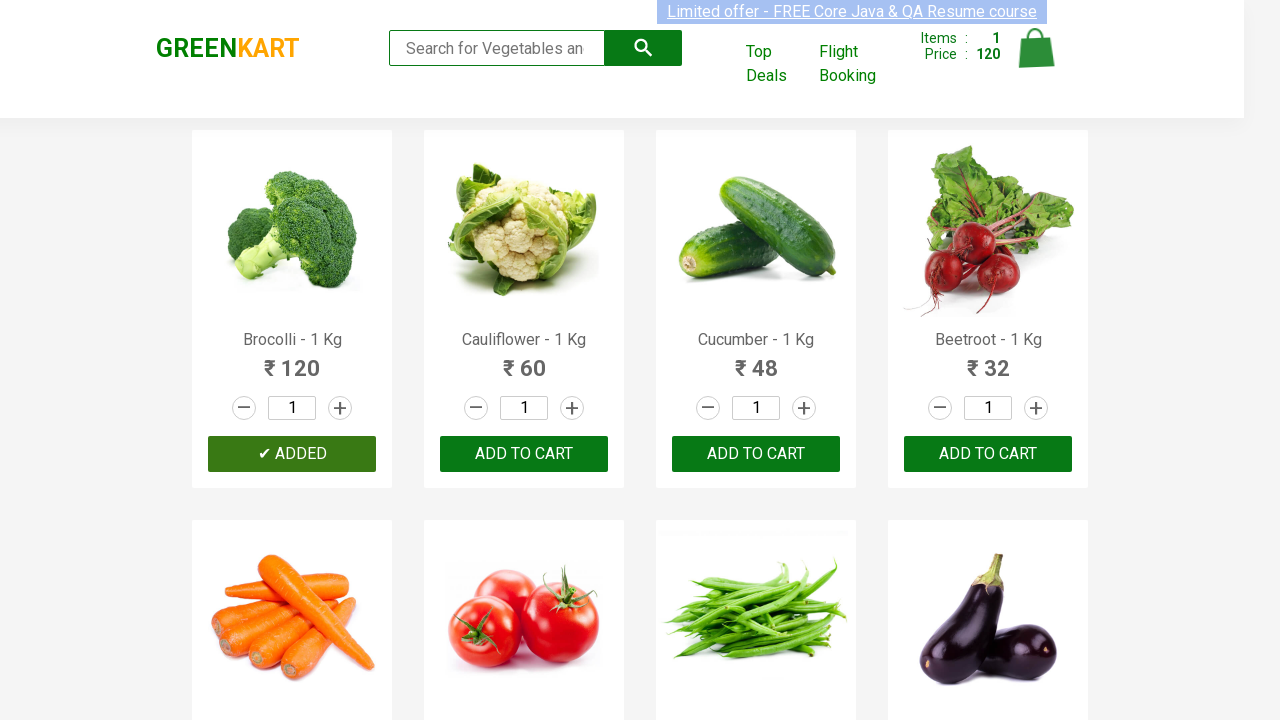

Added Cucumber to cart at (756, 454) on xpath=//div[@class='product-action']/button >> nth=2
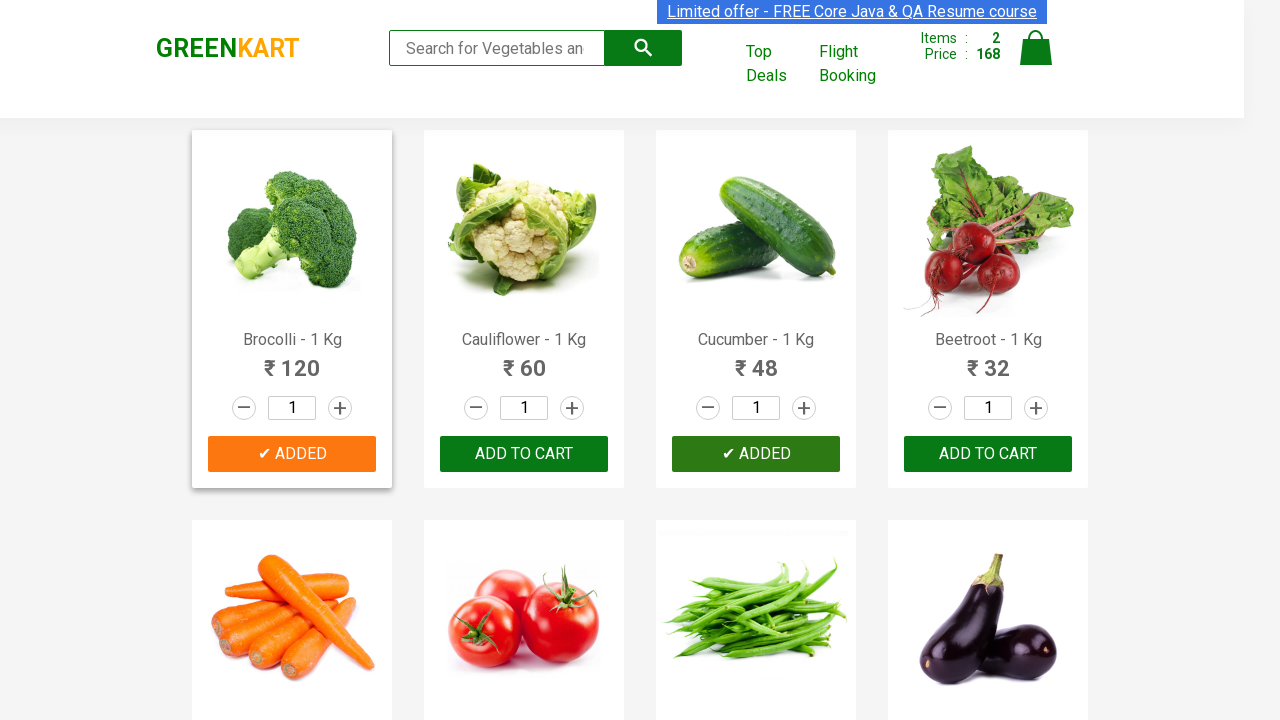

Added Orange to cart at (988, 360) on xpath=//div[@class='product-action']/button >> nth=19
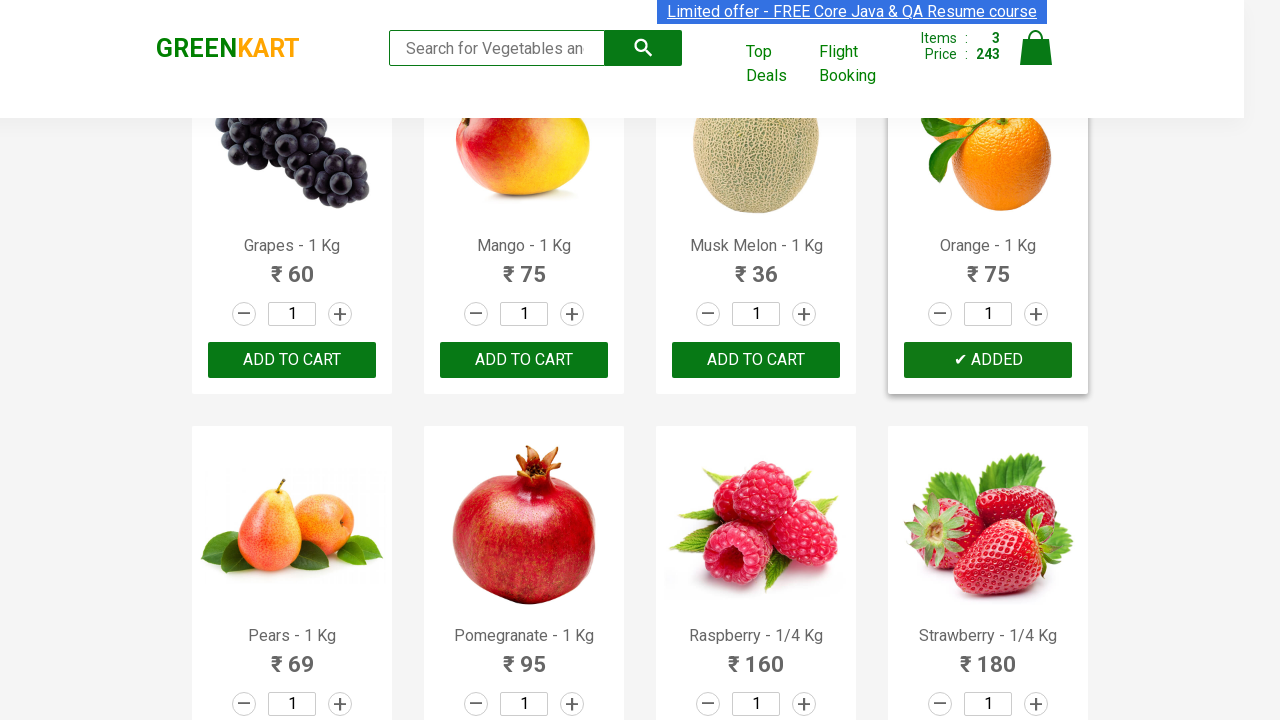

Clicked on shopping cart icon at (1036, 48) on img[alt='Cart']
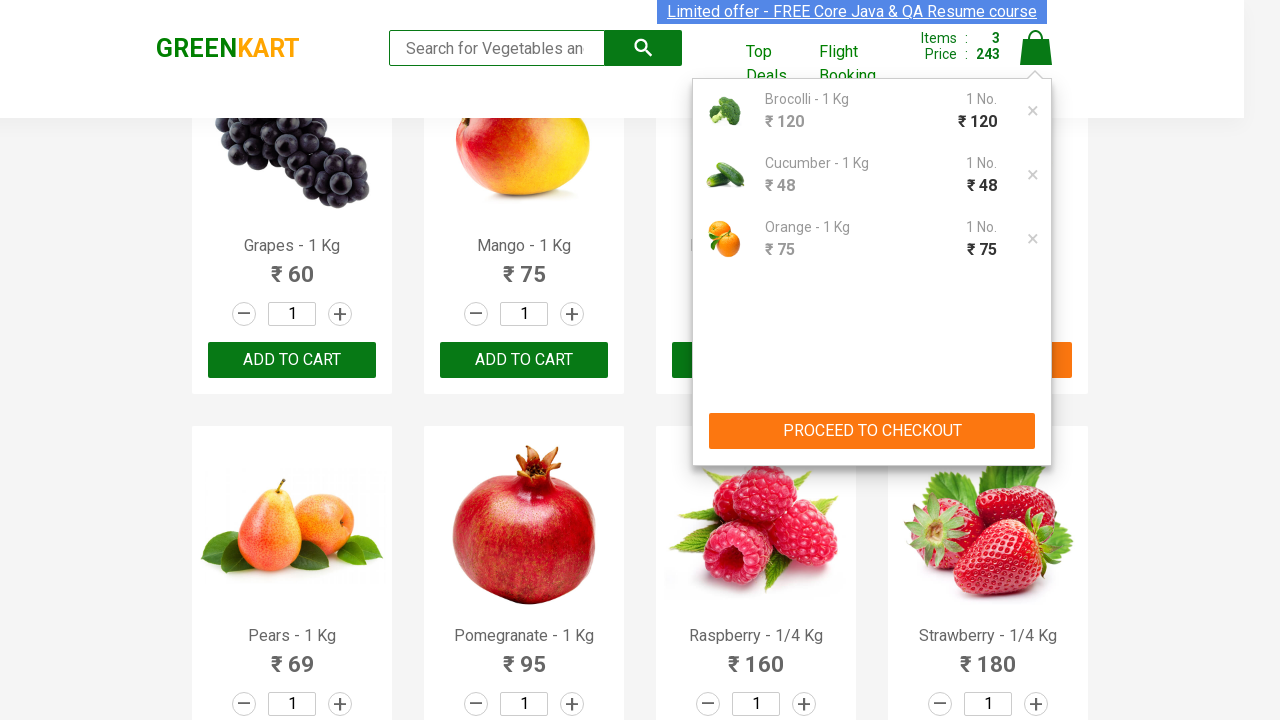

Clicked PROCEED TO CHECKOUT button at (872, 431) on xpath=//*[text()='PROCEED TO CHECKOUT']
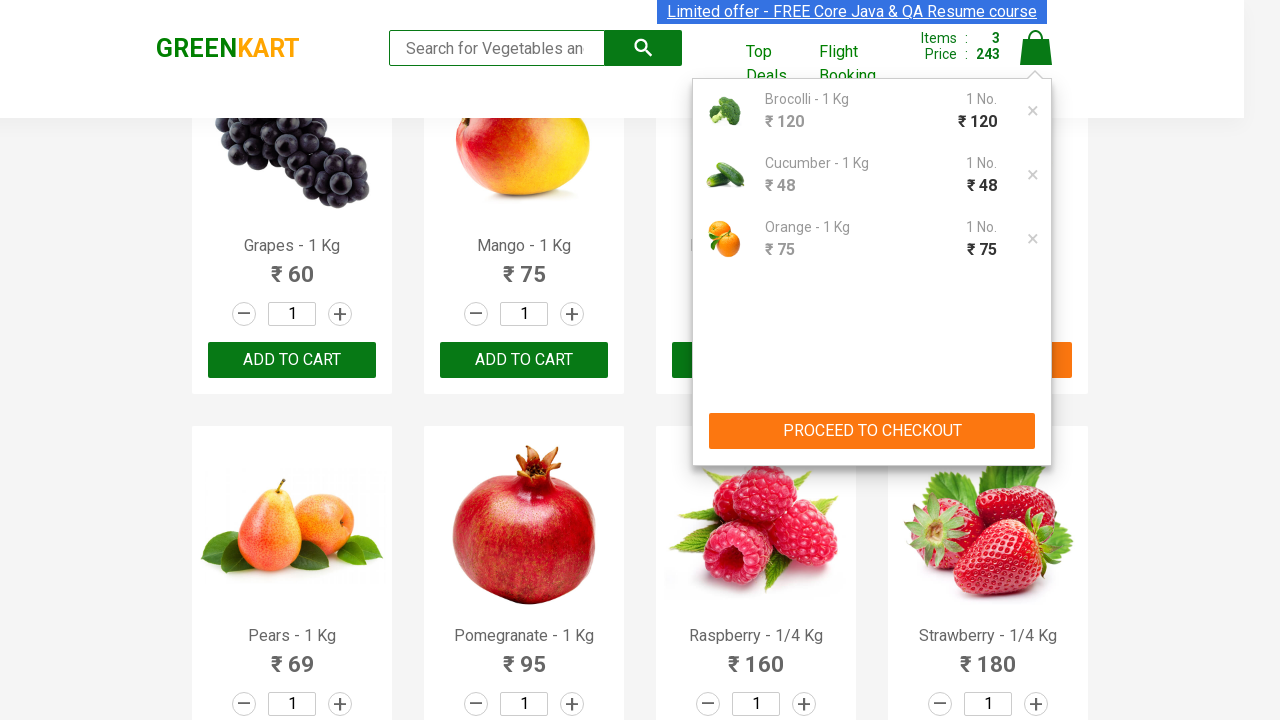

Entered promo code 'mycoupon' on .promoCode
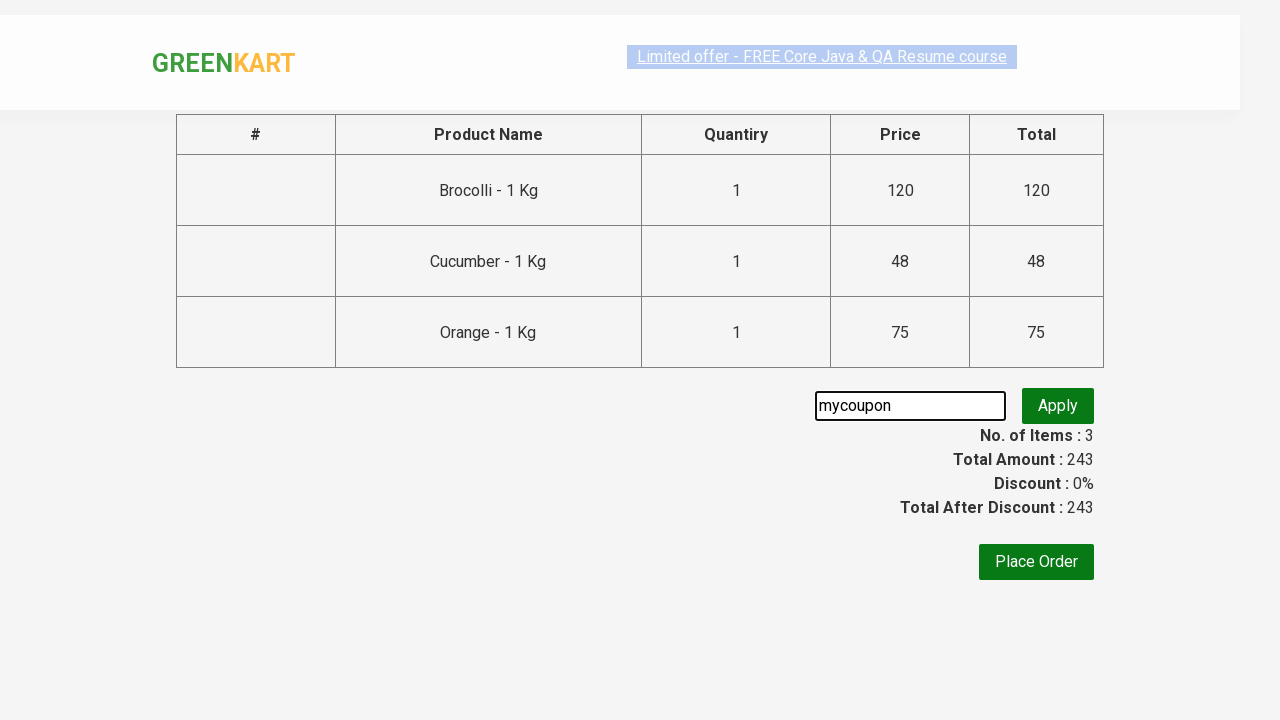

Clicked Apply button to validate promo code at (1058, 406) on .promoBtn
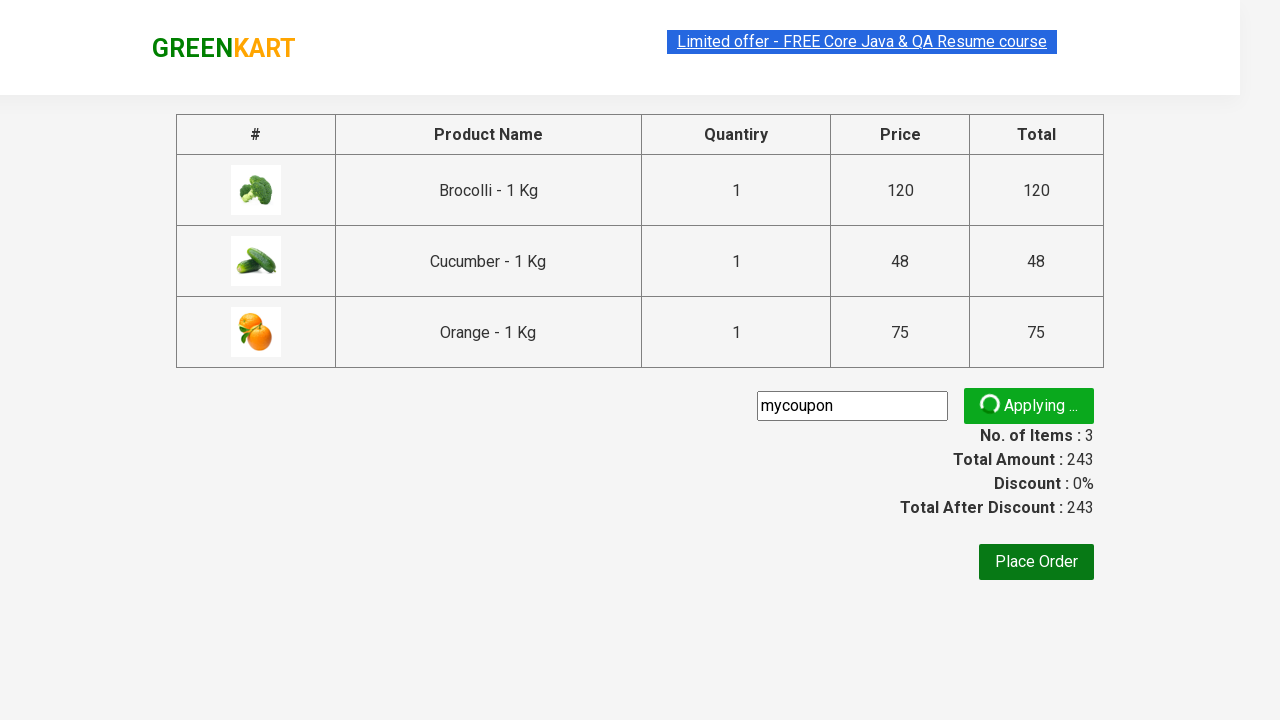

Waited for promo validation message to appear
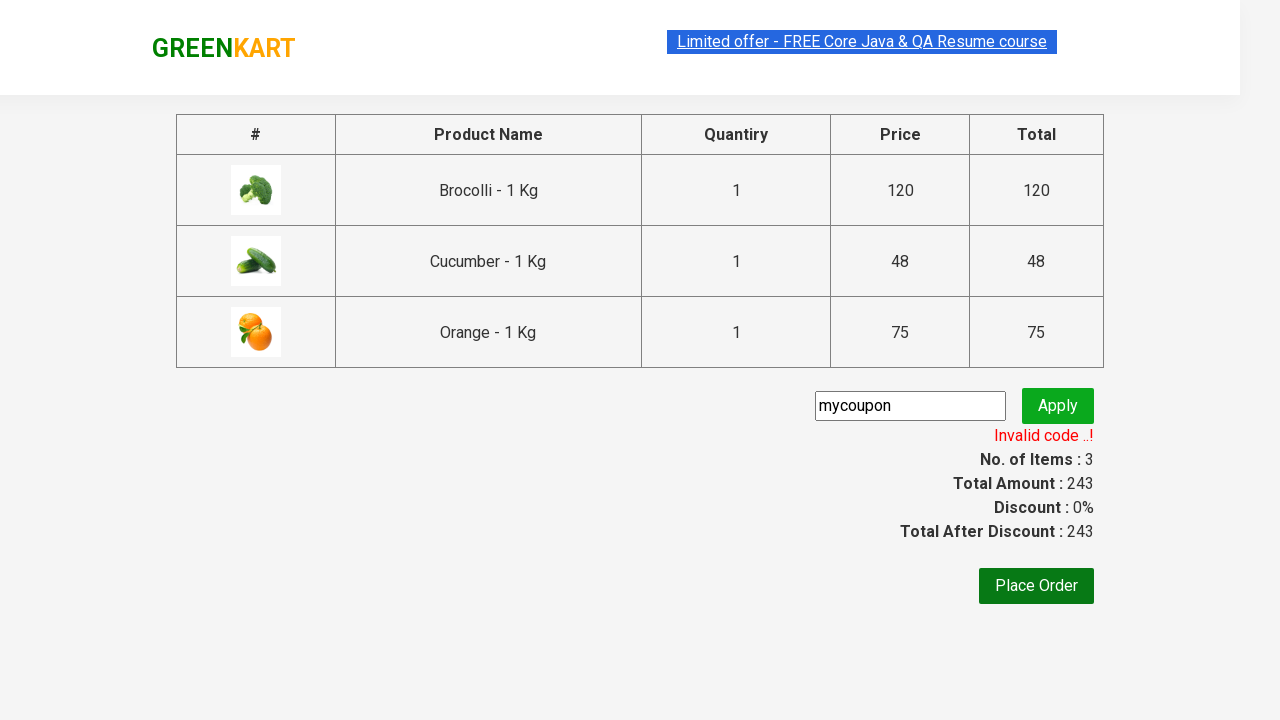

Retrieved promo message: Invalid code ..!
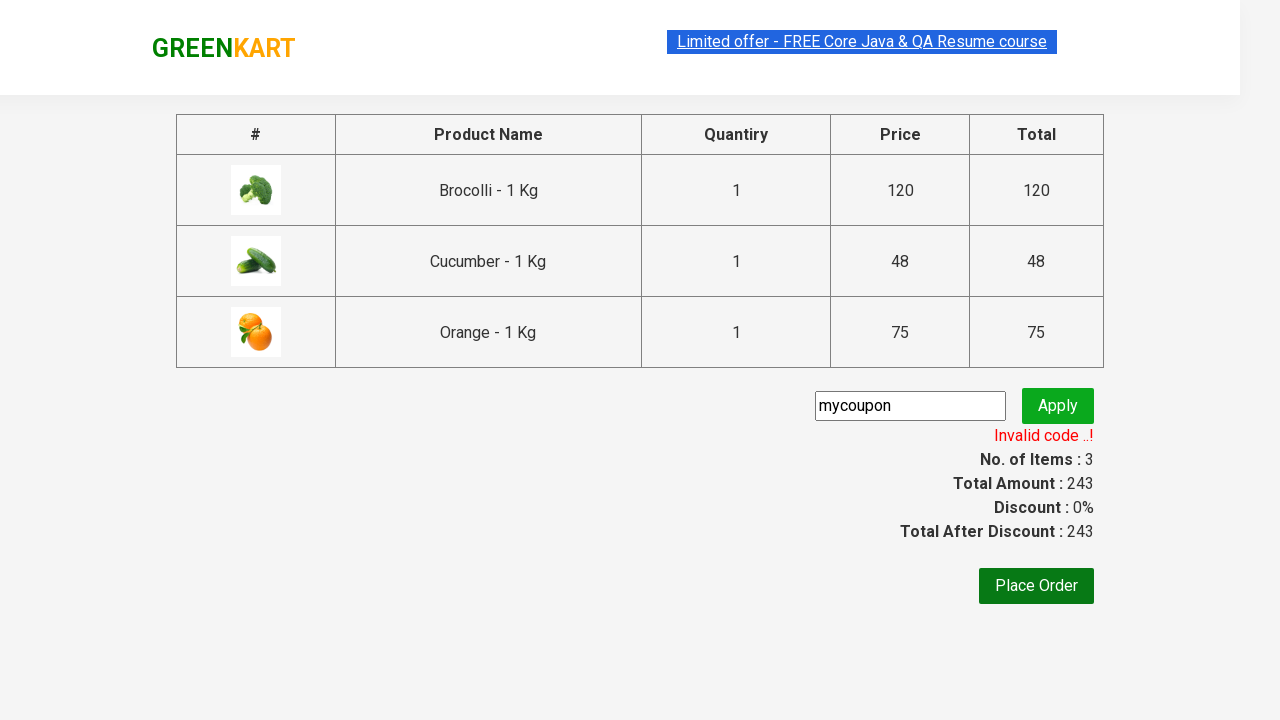

Printed promo message to console
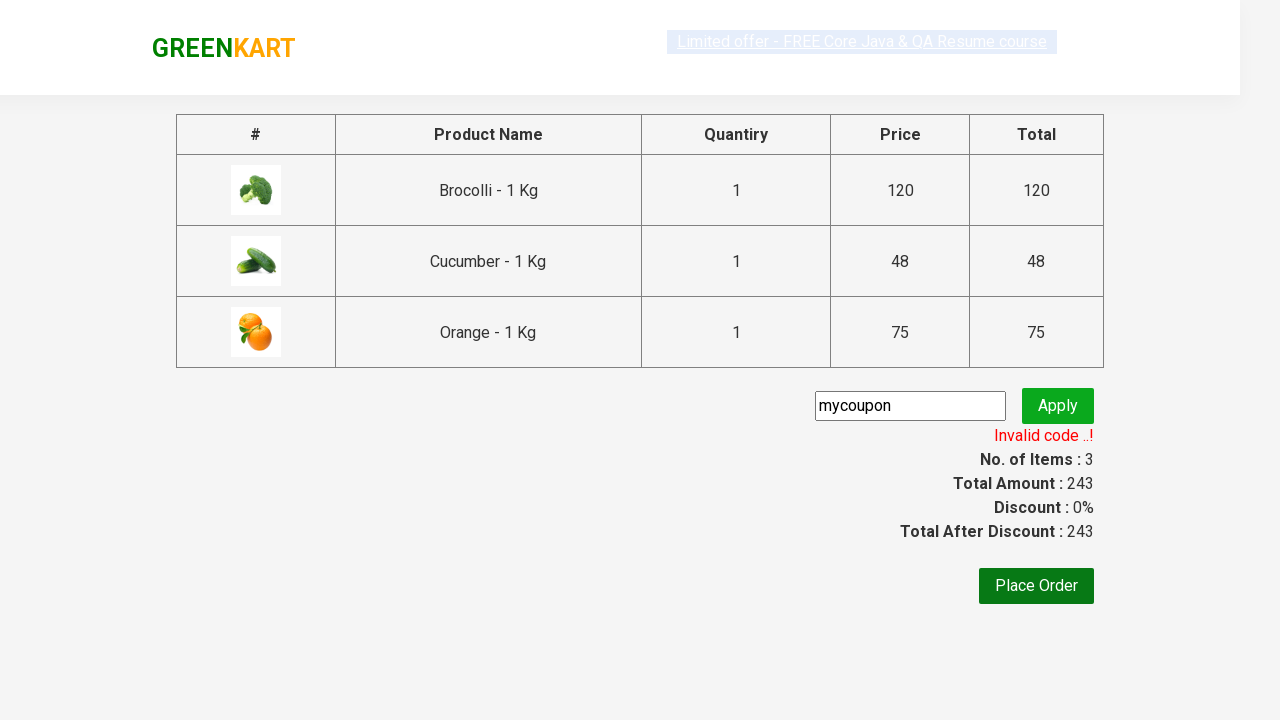

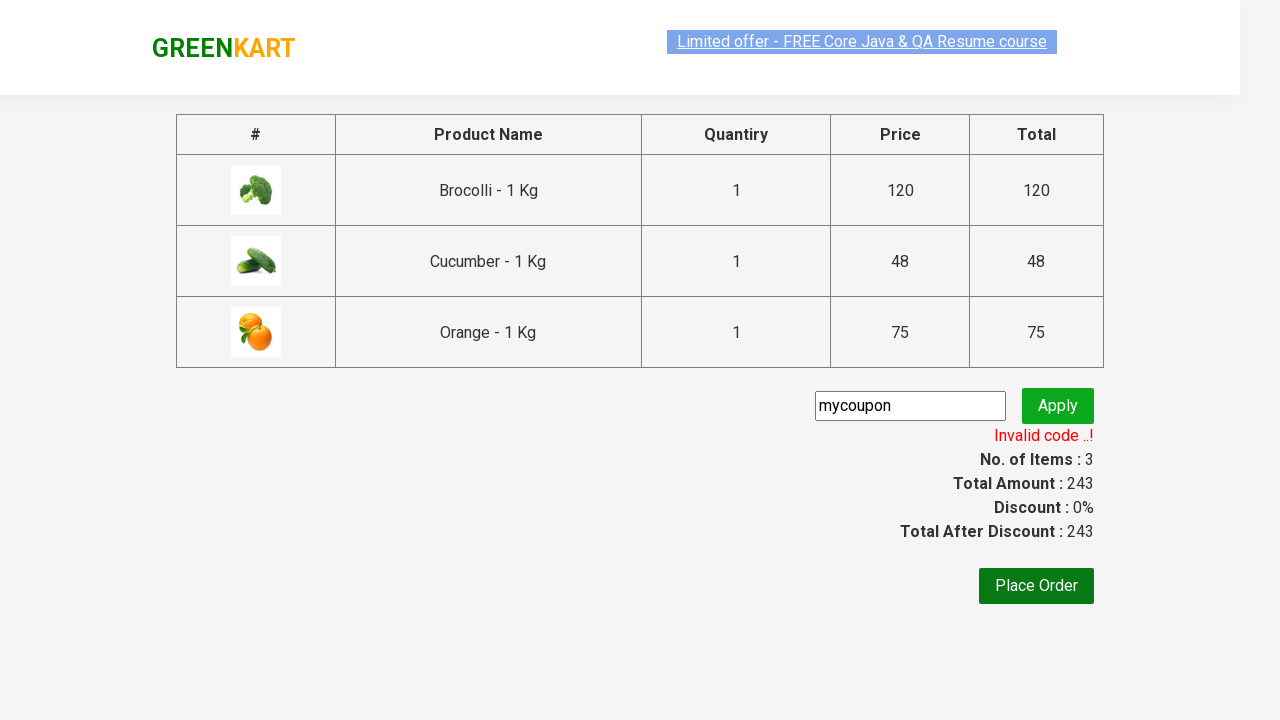